Navigates to TechPro Education homepage and verifies the page loads successfully

Starting URL: https://www.techproeducation.com

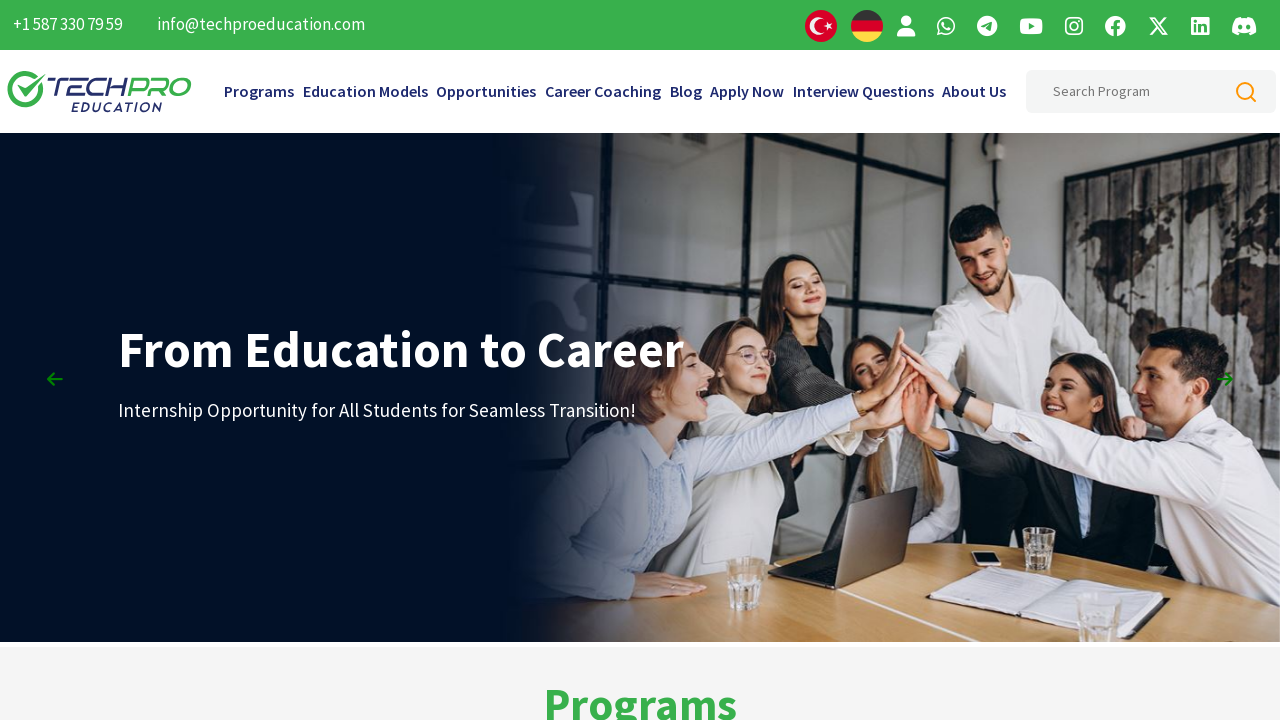

Navigated to TechPro Education homepage
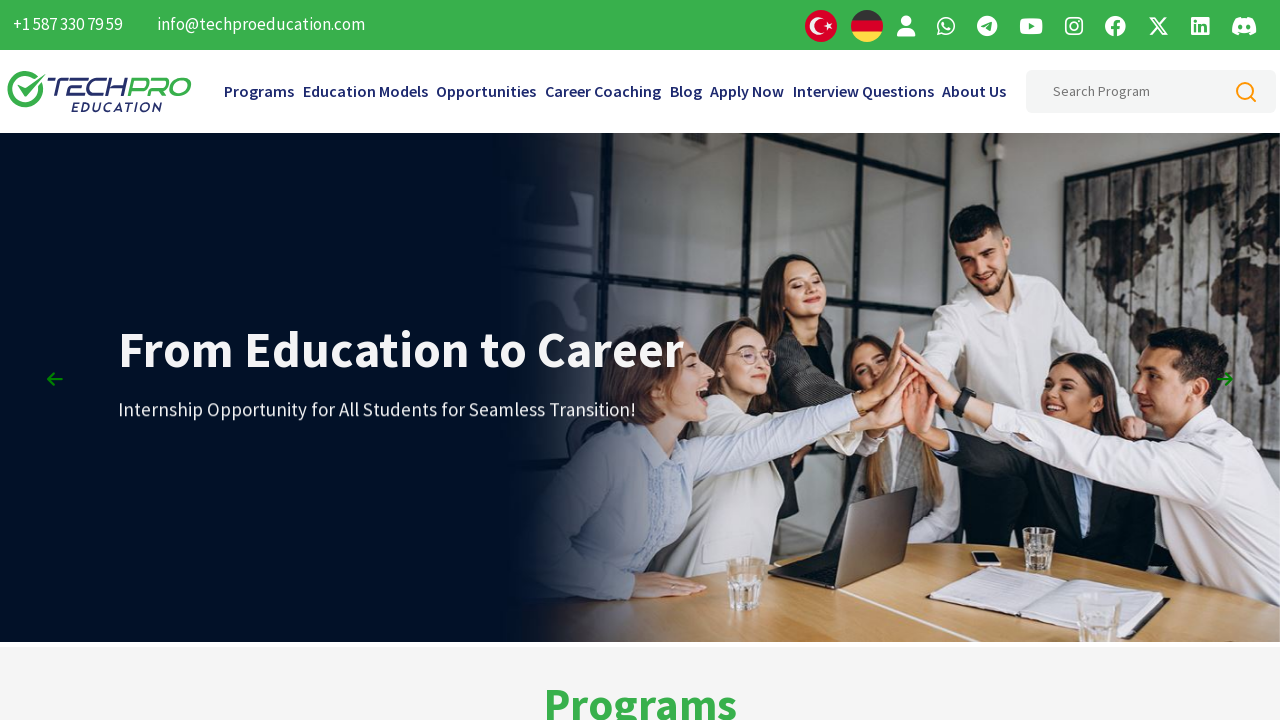

Page DOM content loaded successfully
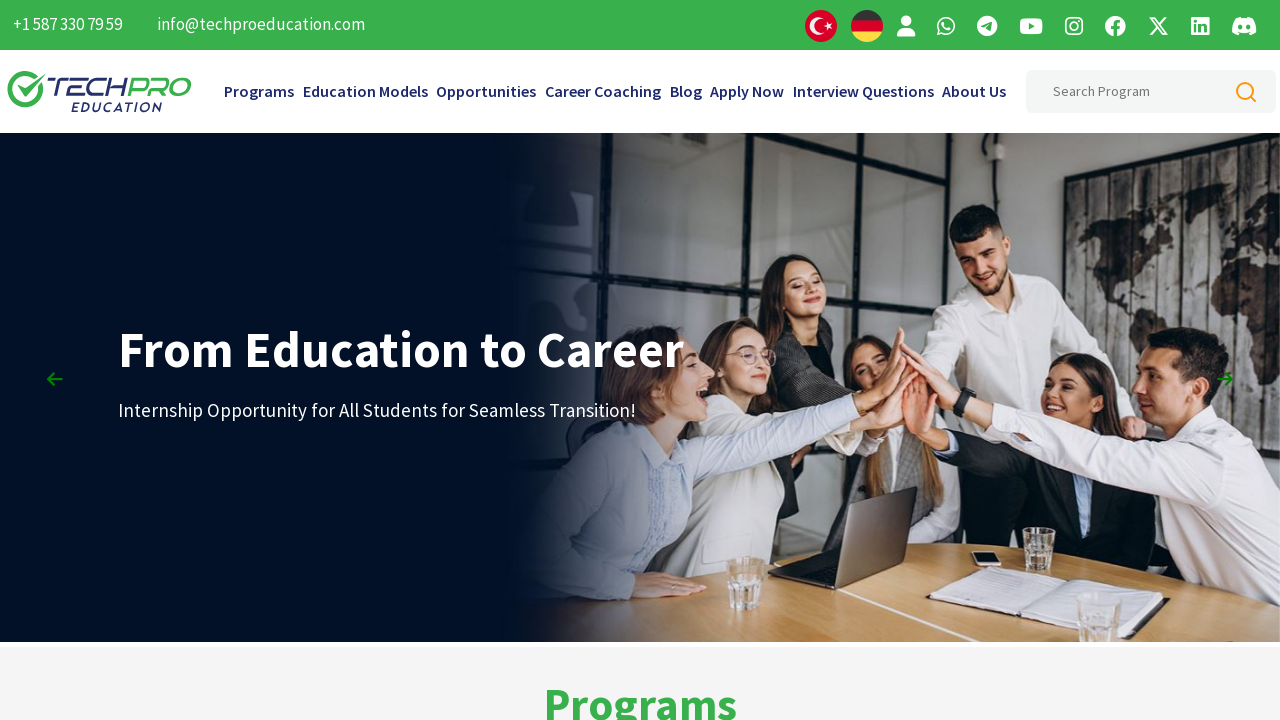

Verified page title exists
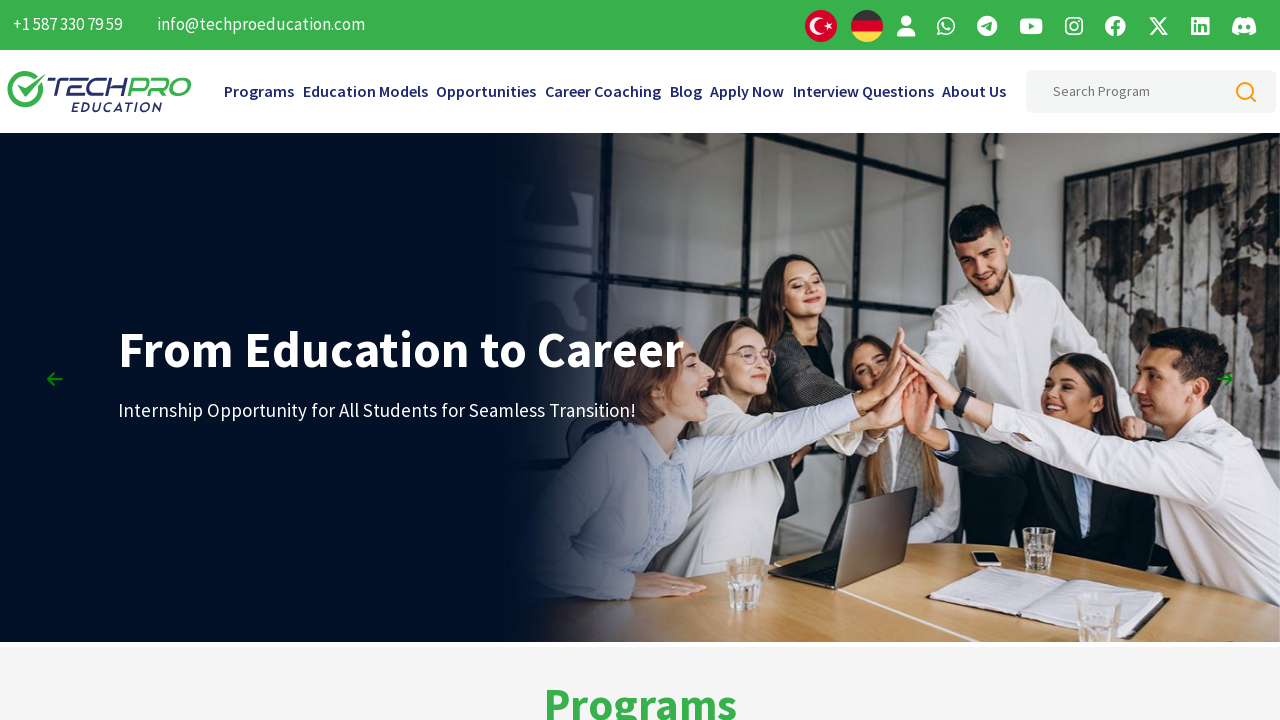

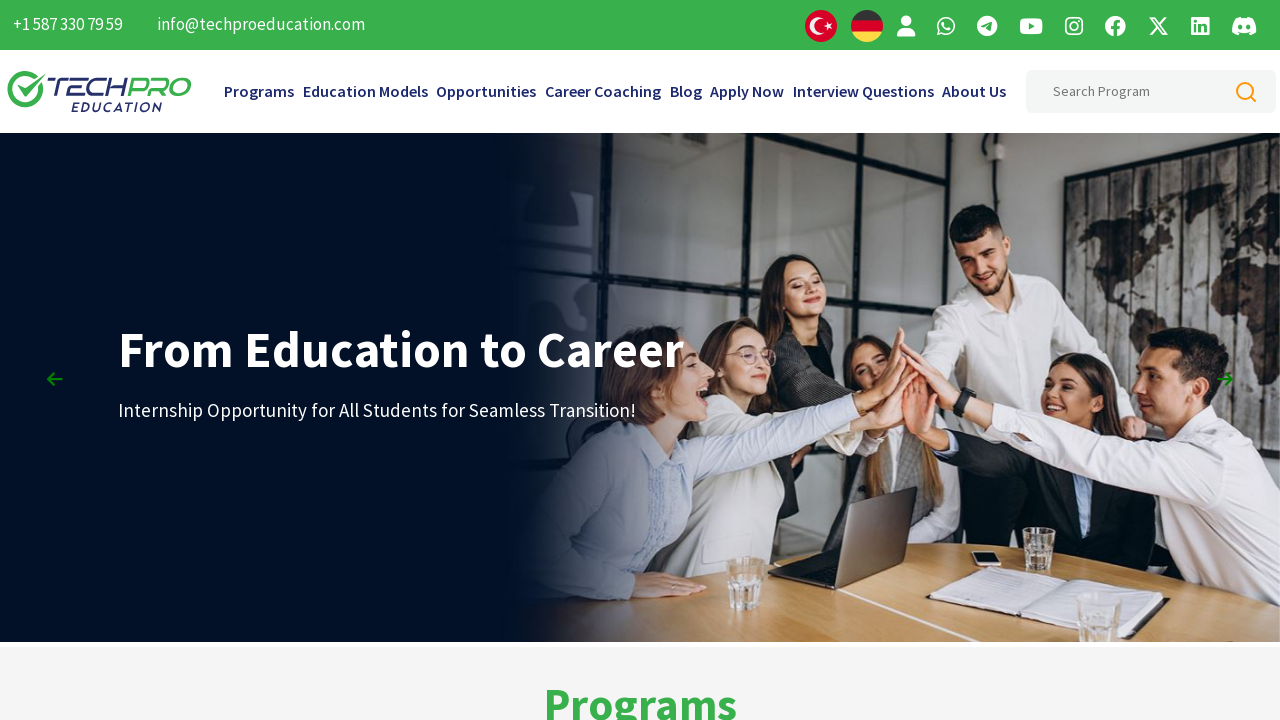